Tests dynamic dropdown functionality by opening a passenger selection dropdown, incrementing the adult count 3 times using a plus button, and then closing the dropdown.

Starting URL: https://rahulshettyacademy.com/dropdownsPractise/

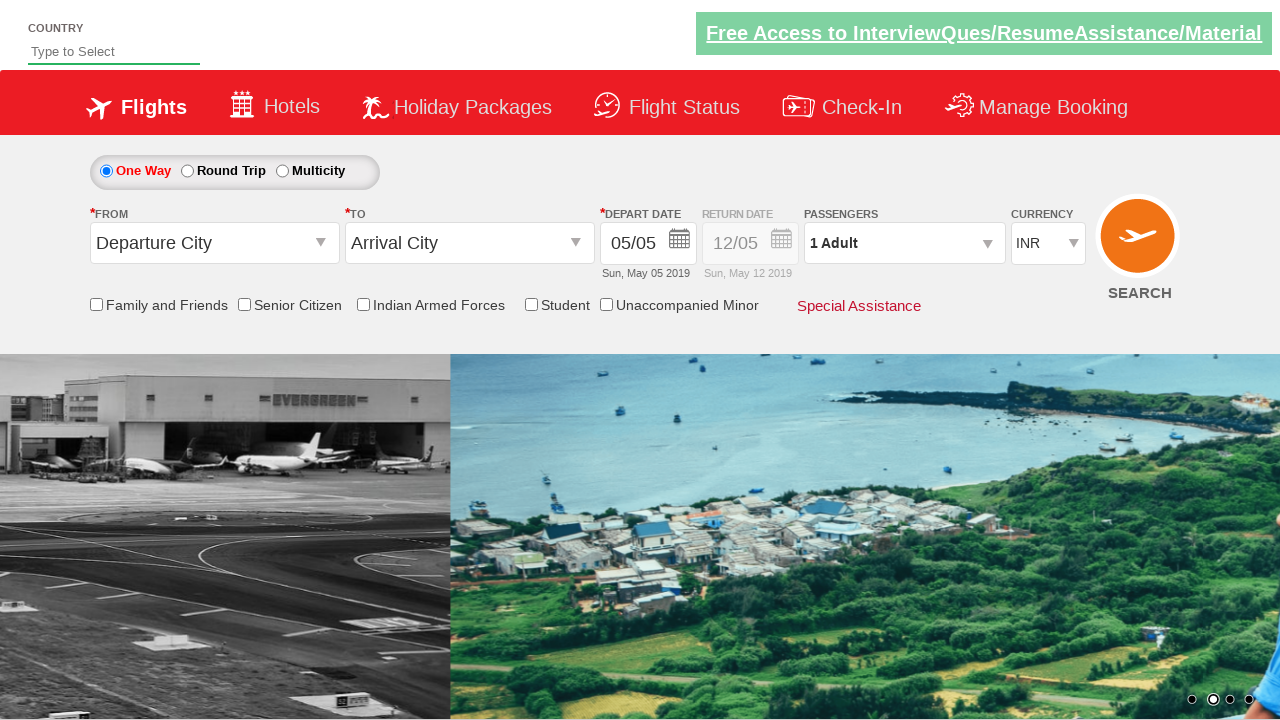

Opened passenger selection dropdown at (904, 243) on #divpaxinfo
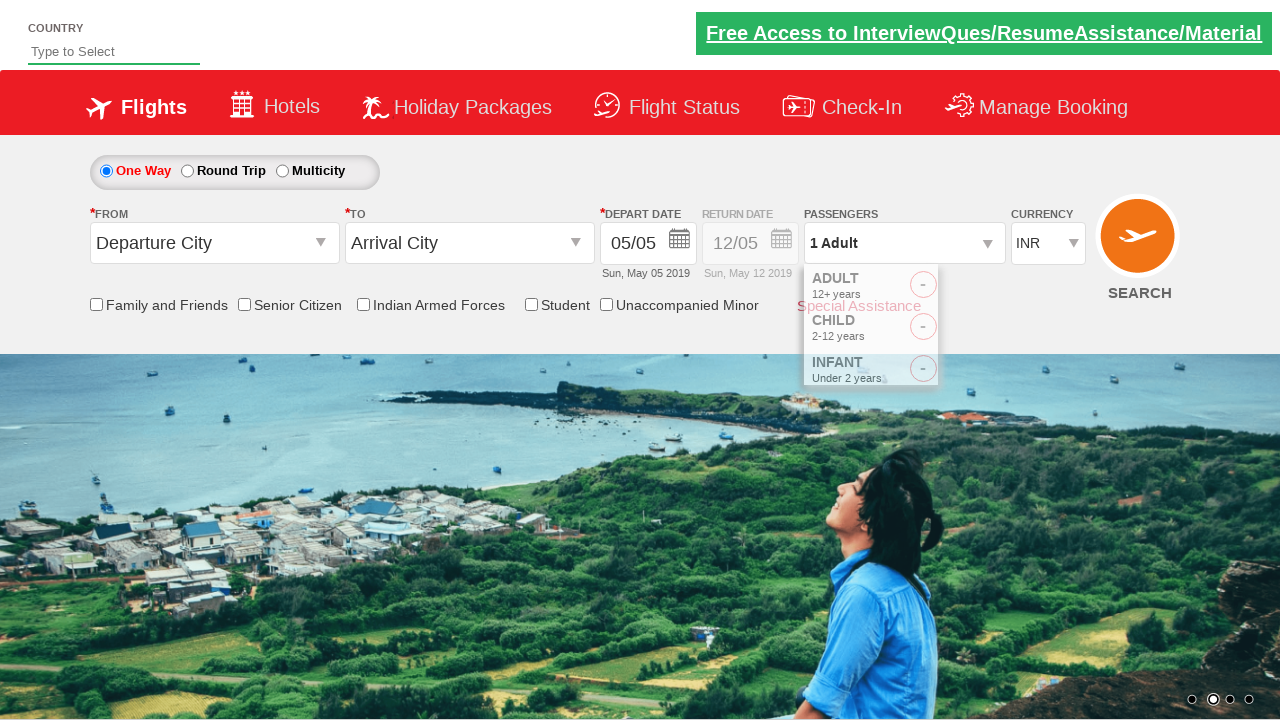

Incremented adult count at (982, 288) on #hrefIncAdt
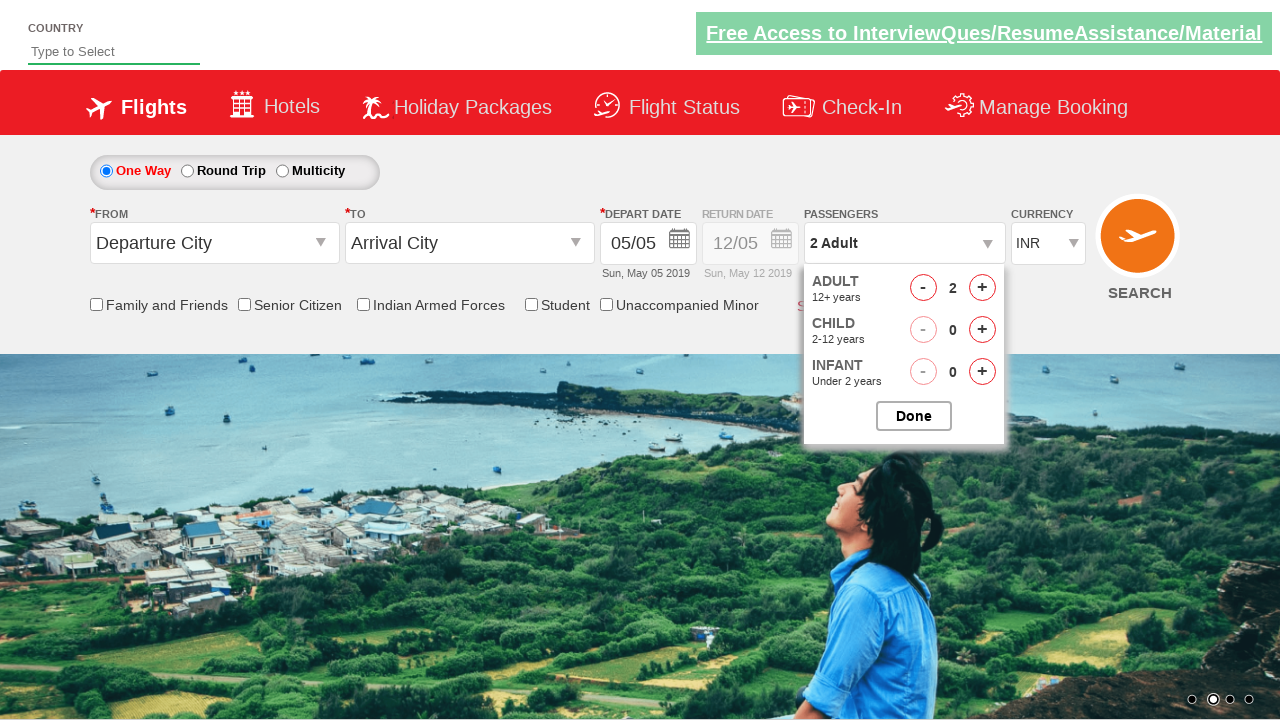

Incremented adult count at (982, 288) on #hrefIncAdt
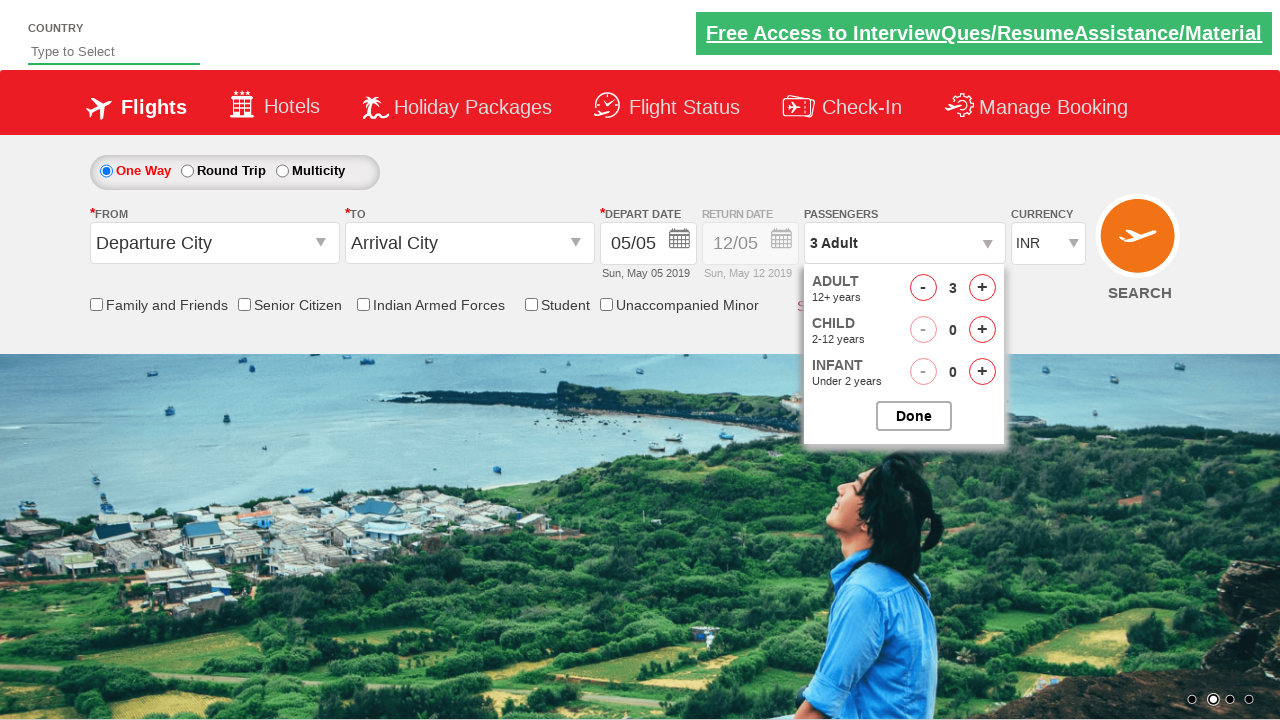

Incremented adult count at (982, 288) on #hrefIncAdt
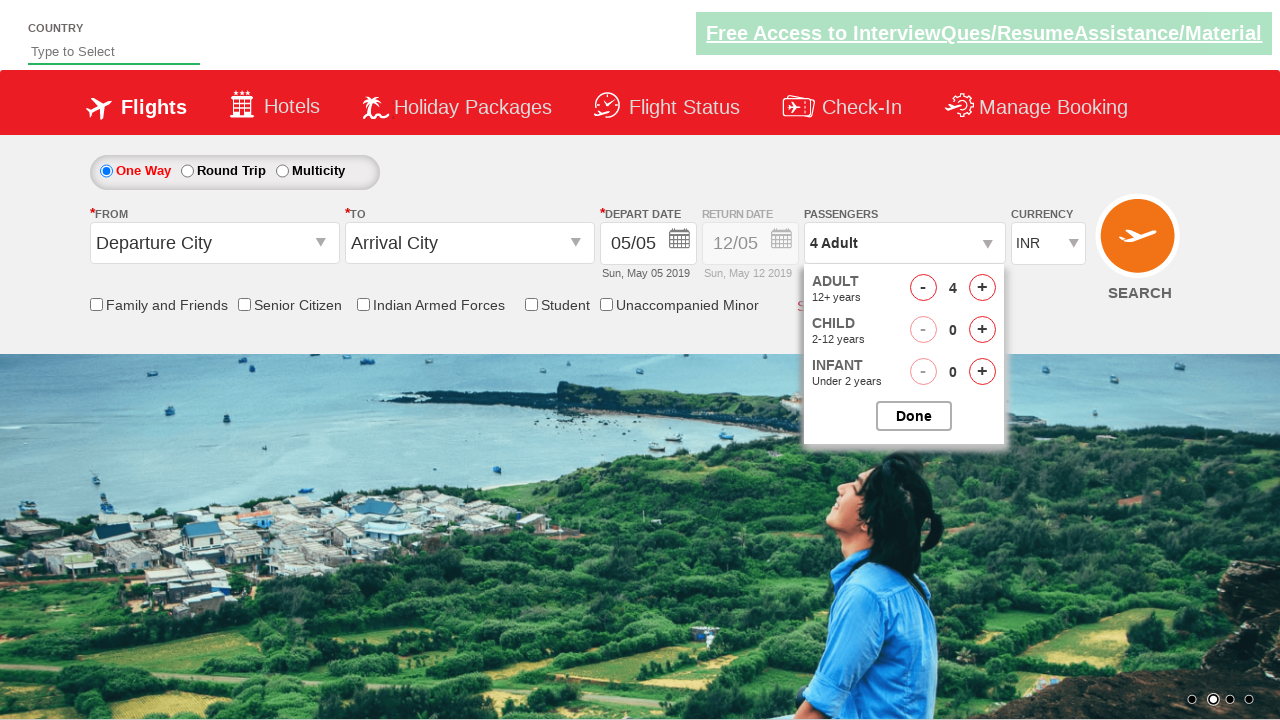

Closed passenger selection dropdown at (914, 416) on #btnclosepaxoption
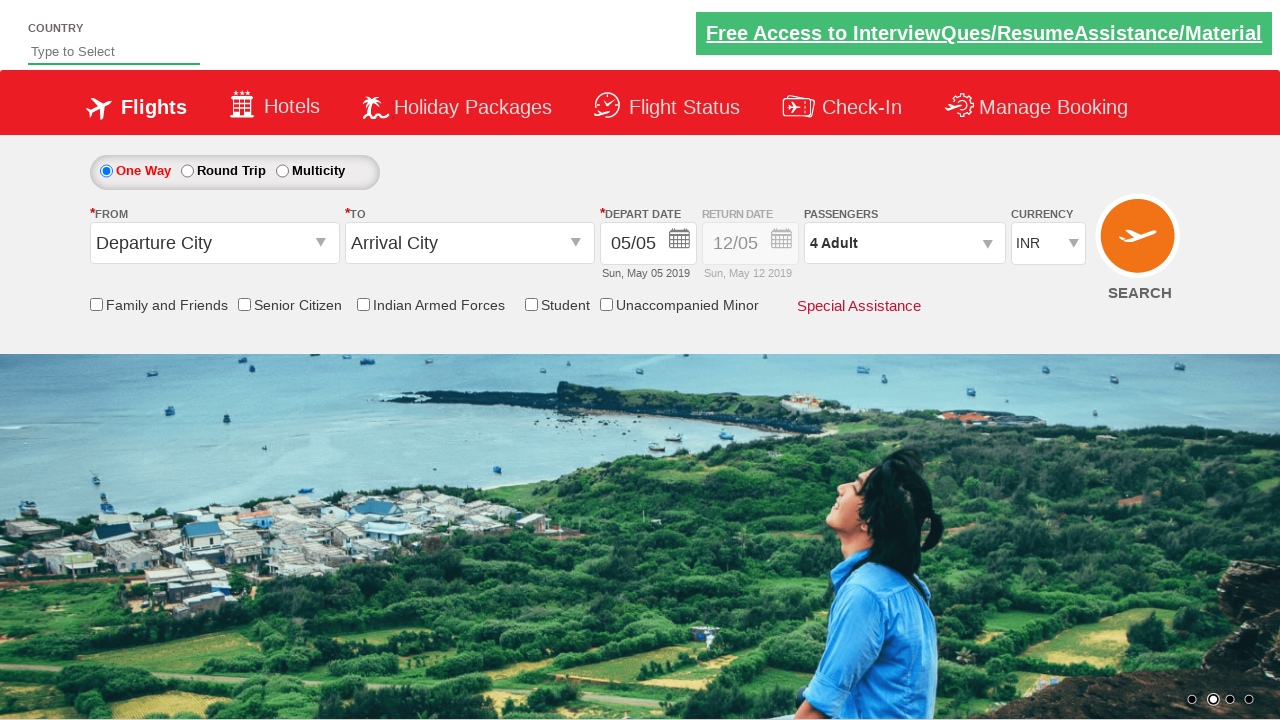

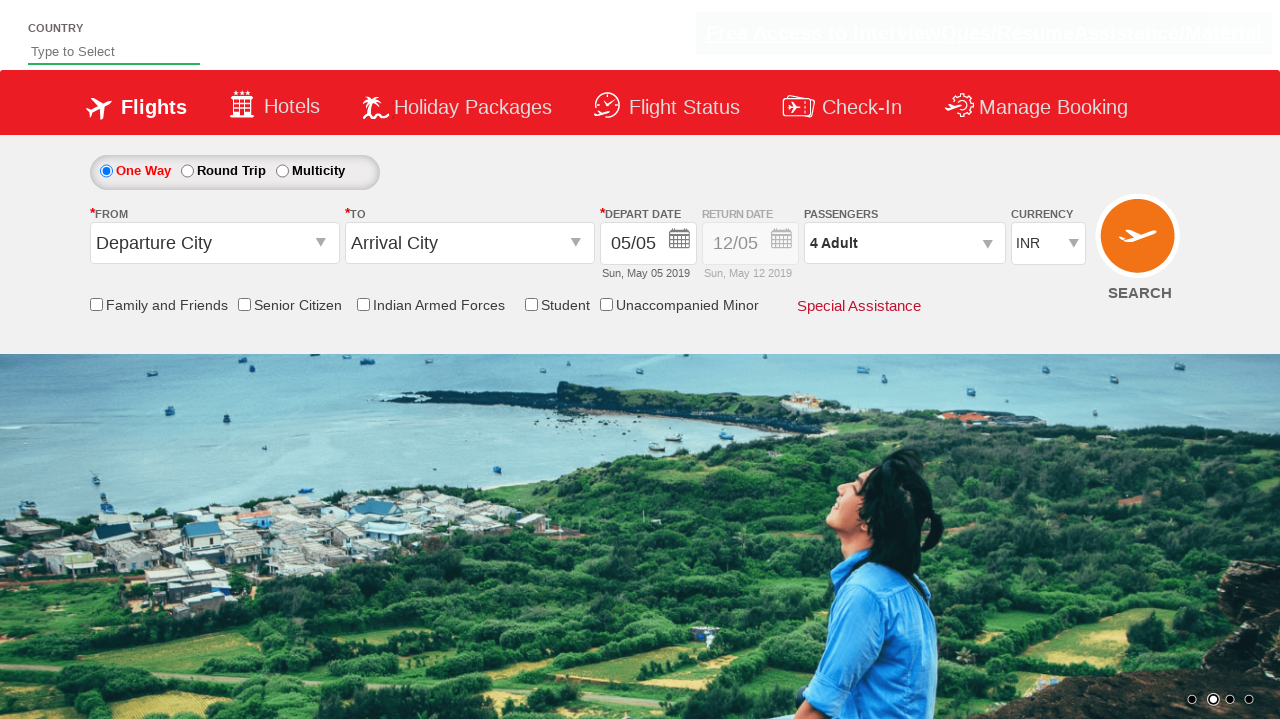